Demonstrates filling a form field using a CSS selector on a contact form website by entering text into a user input field

Starting URL: http://www.mycontactform.com

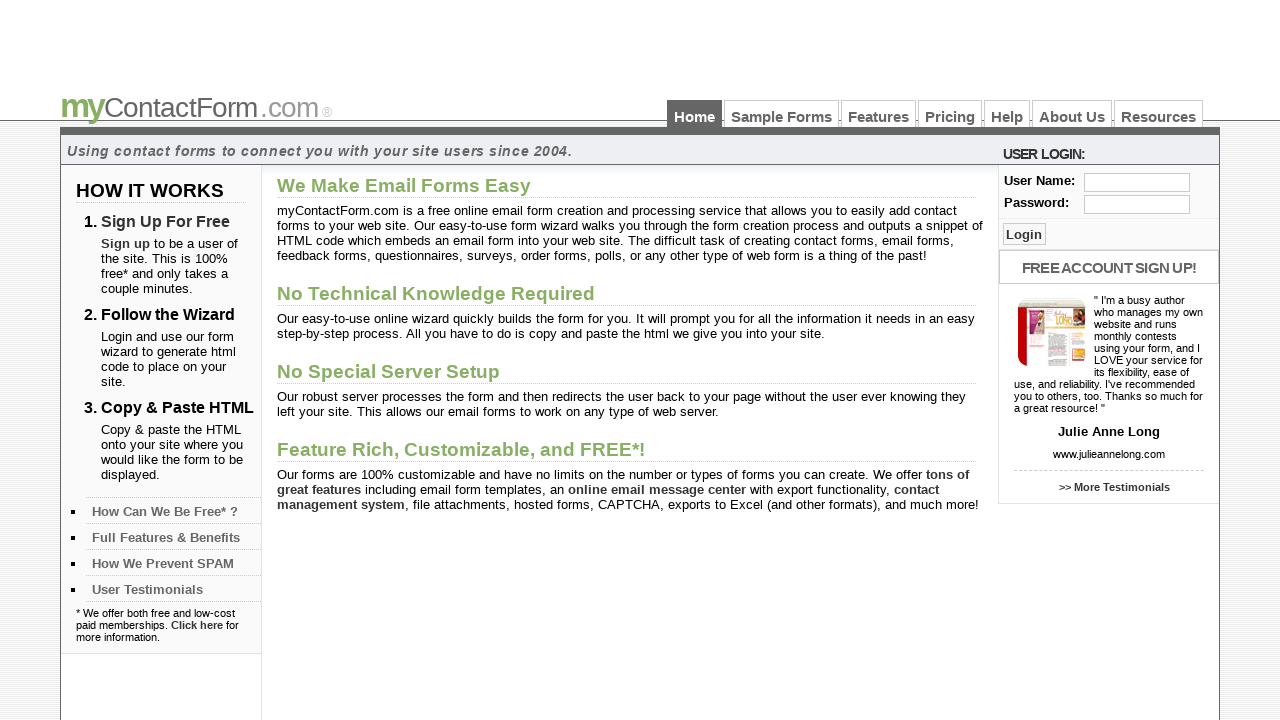

Filled user input field with 'copypath' using CSS selector #user on #user
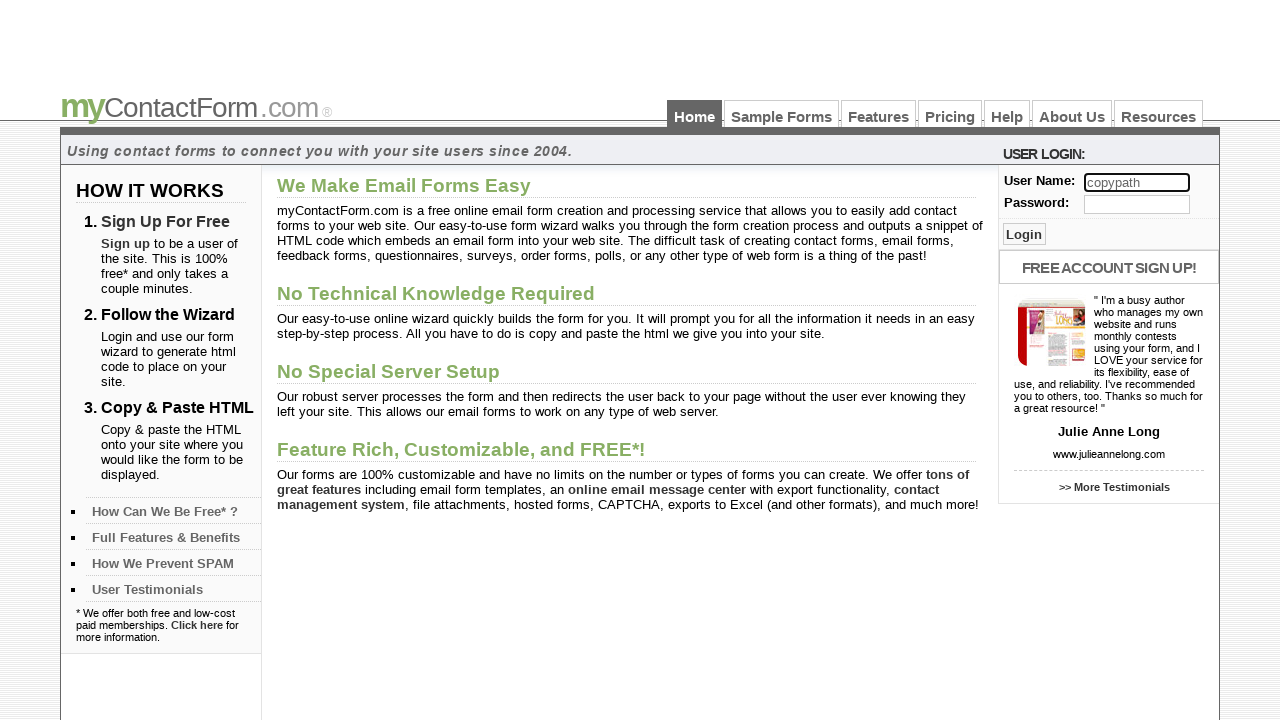

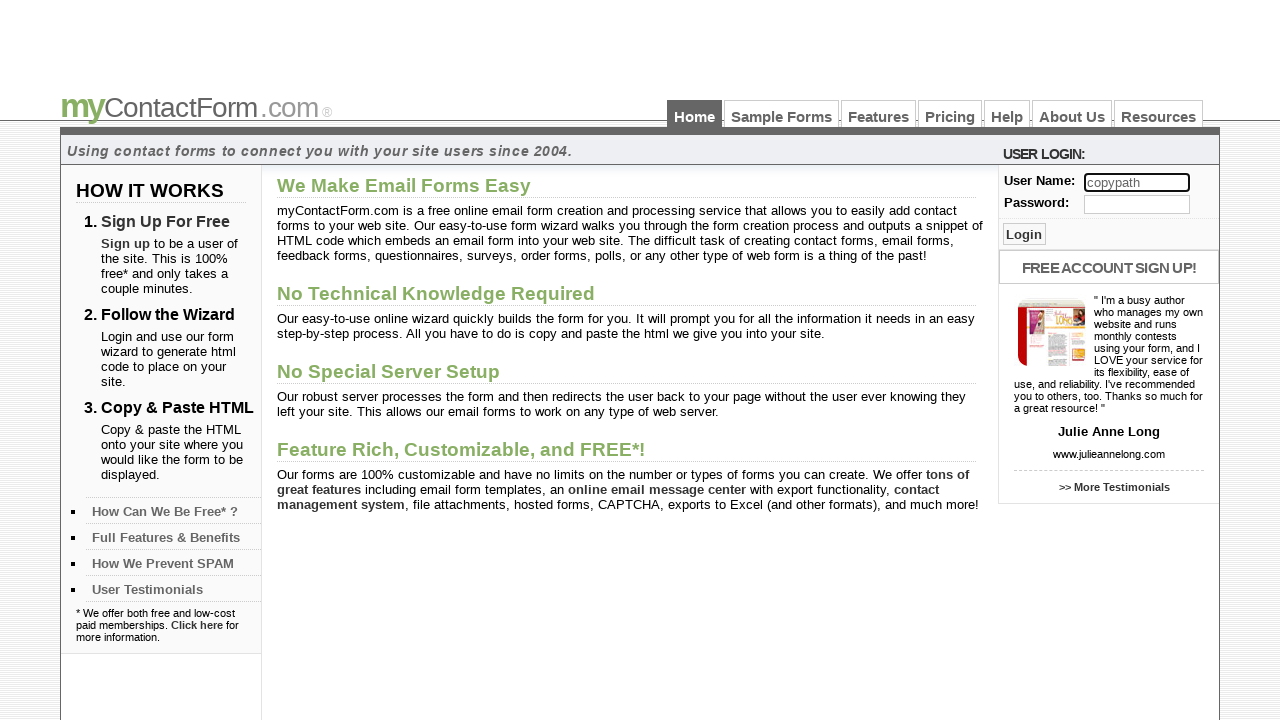